Tests React Semantic UI dropdown by selecting multiple options (Matt, Jenny Hess, Christian) and verifying each selection is displayed correctly.

Starting URL: https://react.semantic-ui.com/maximize/dropdown-example-selection/

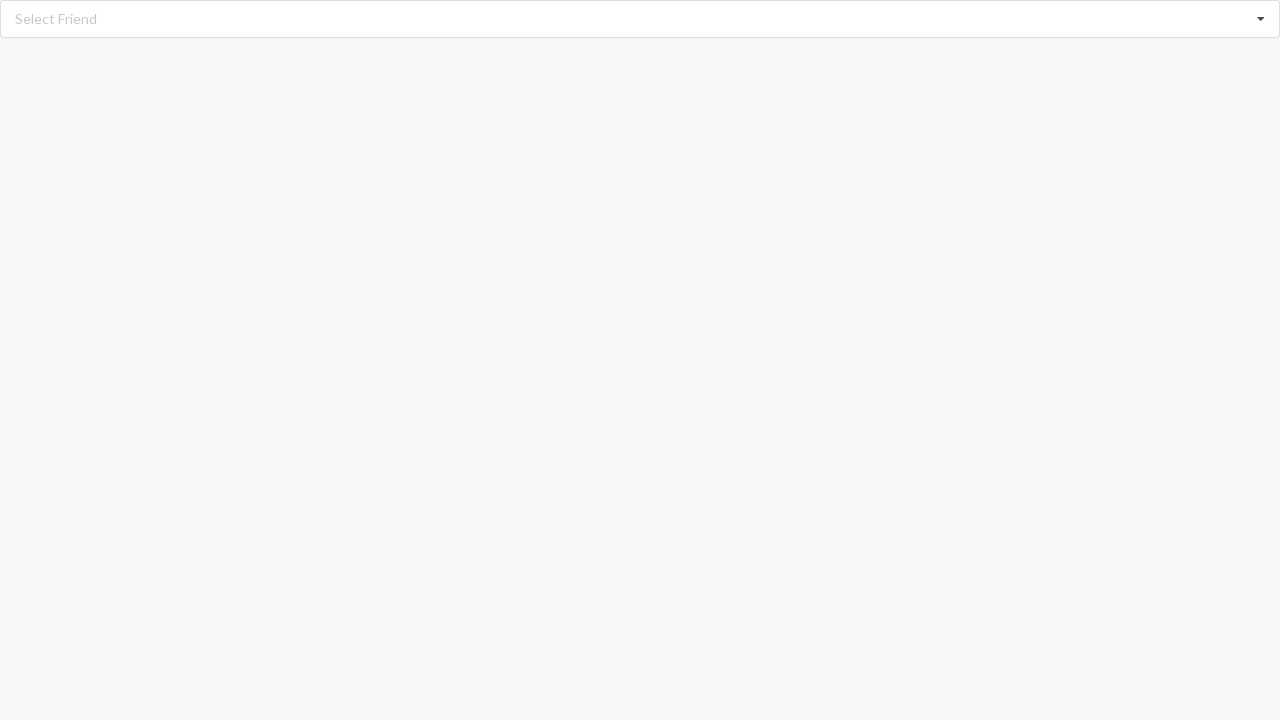

Clicked on dropdown to open options at (640, 19) on div.ui.fluid.selection.dropdown
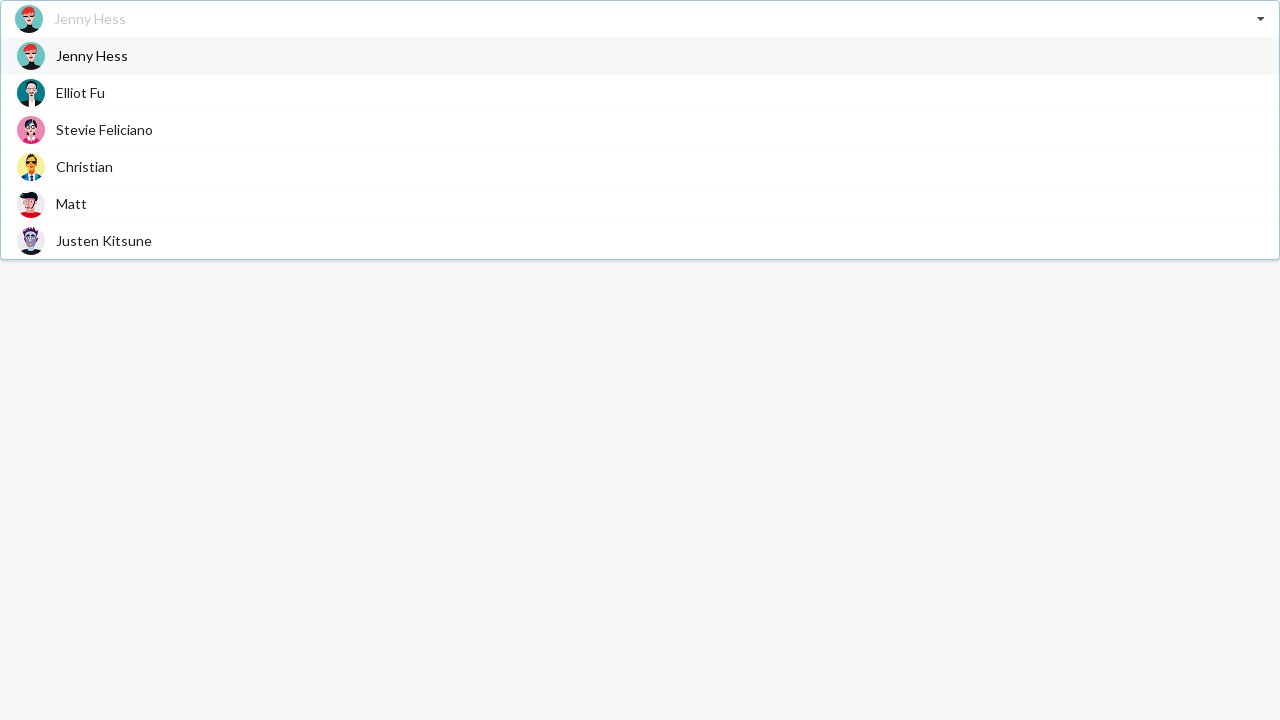

Dropdown menu appeared with options
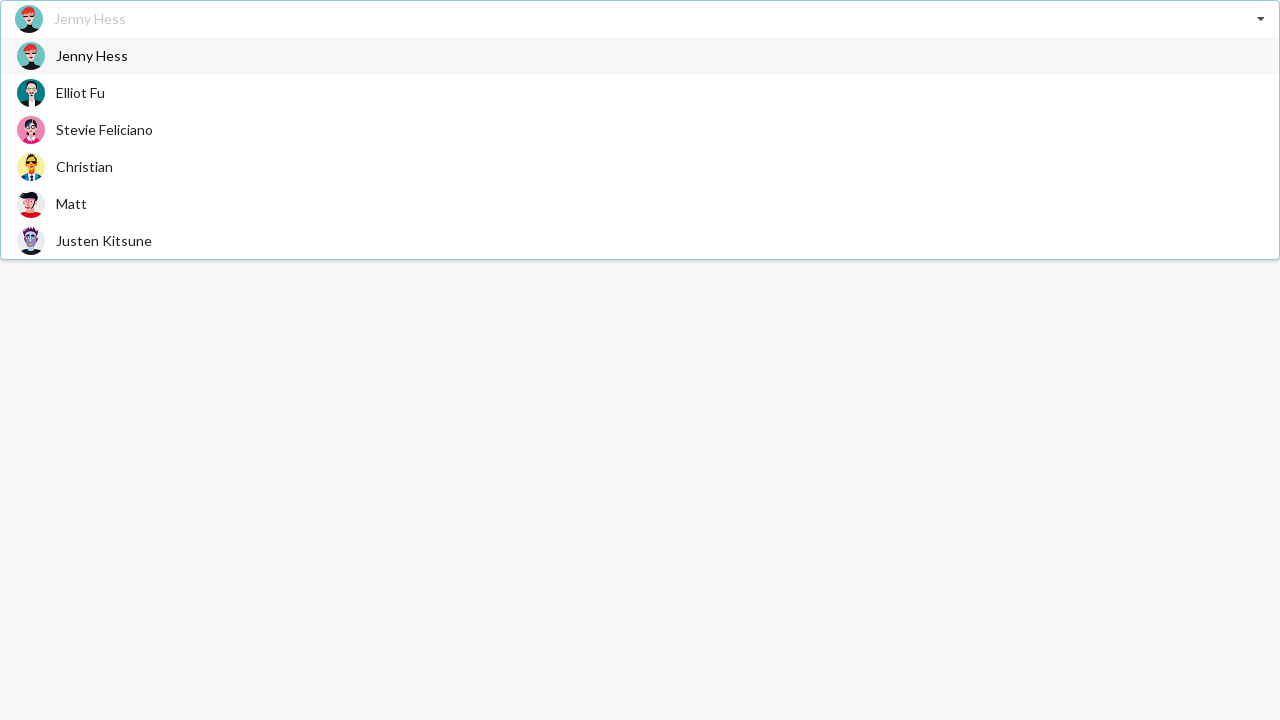

Selected 'Matt' from dropdown at (72, 204) on div.visible.menu.transition span:has-text('Matt')
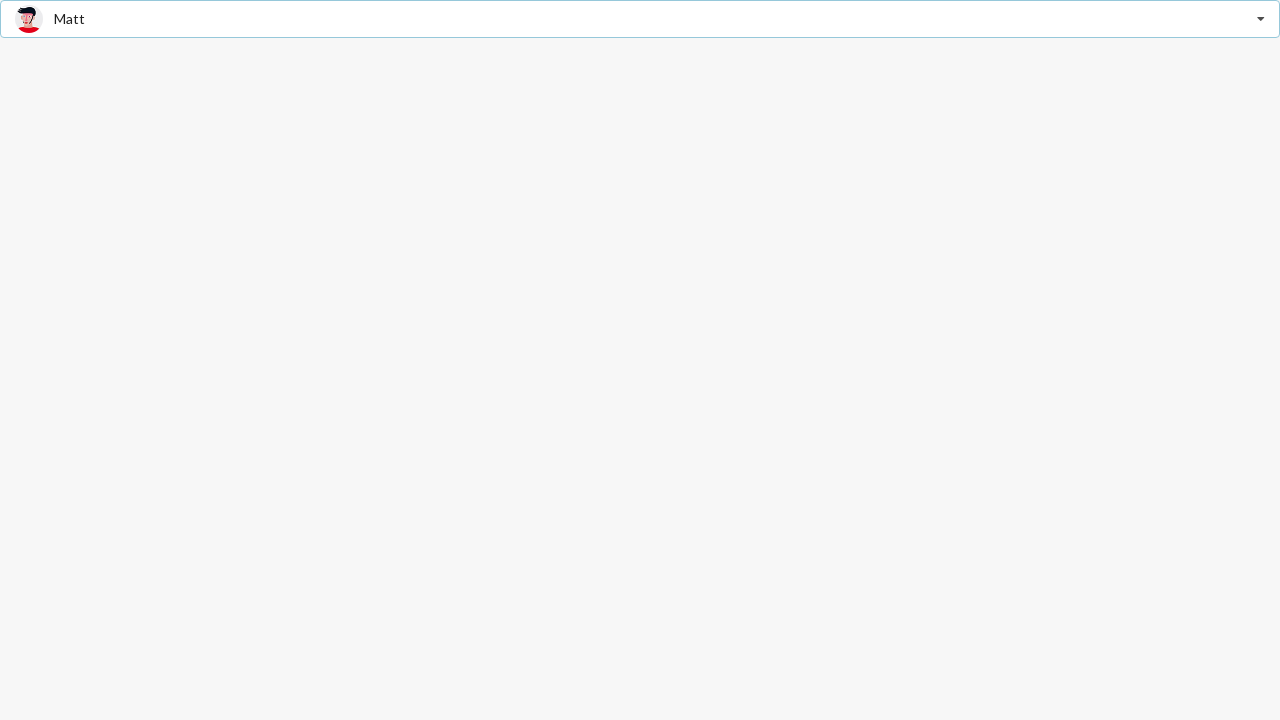

Verified 'Matt' is displayed as selected option
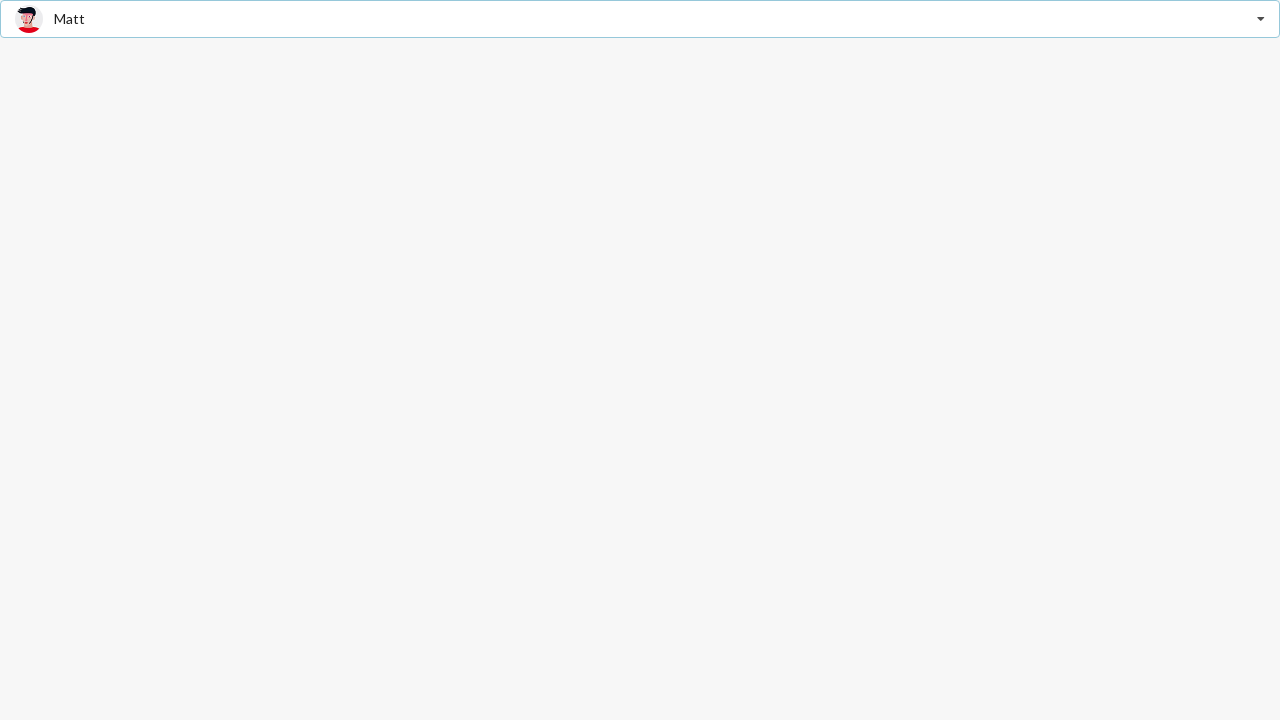

Clicked on dropdown to open options at (640, 19) on div.ui.fluid.selection.dropdown
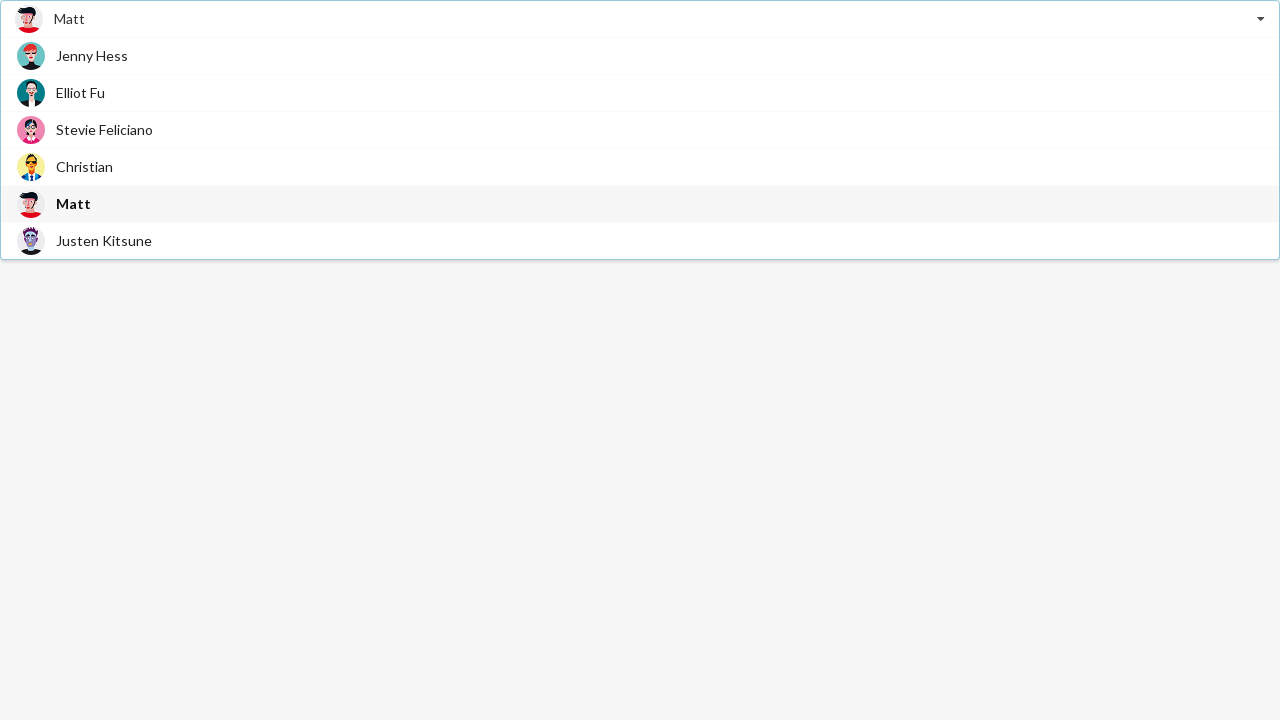

Dropdown menu appeared with options
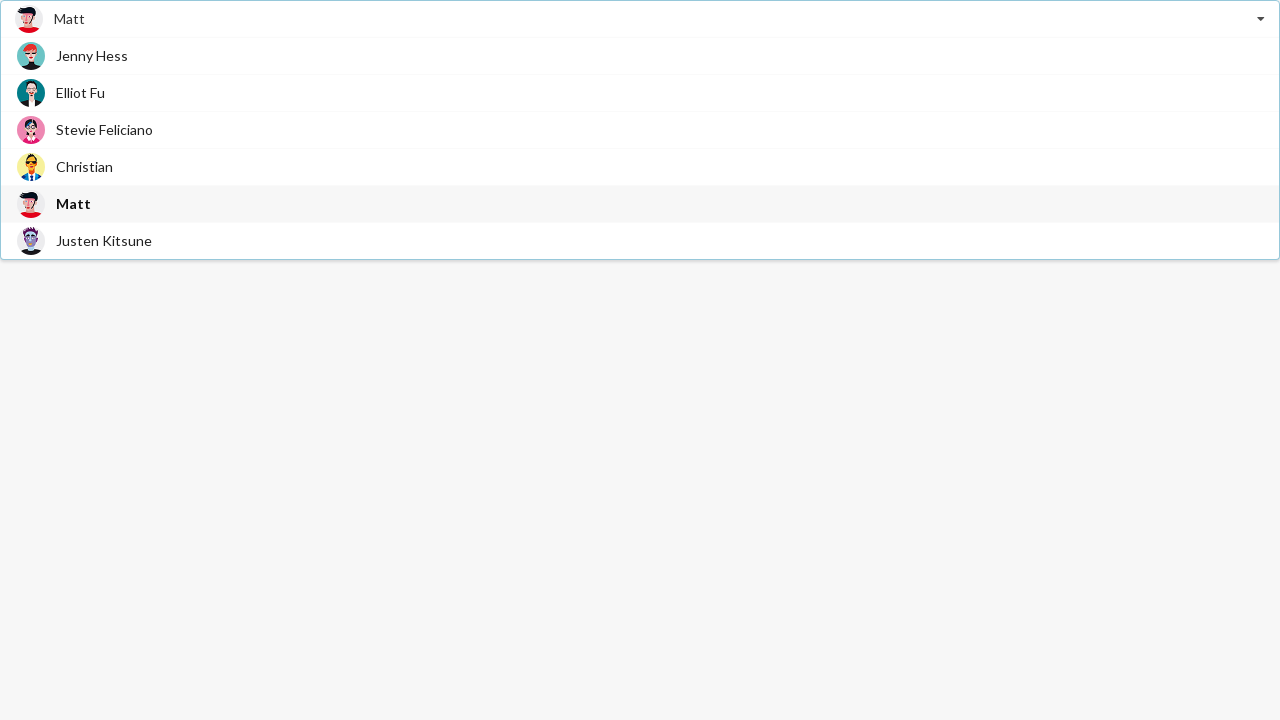

Selected 'Jenny Hess' from dropdown at (92, 56) on div.visible.menu.transition span:has-text('Jenny Hess')
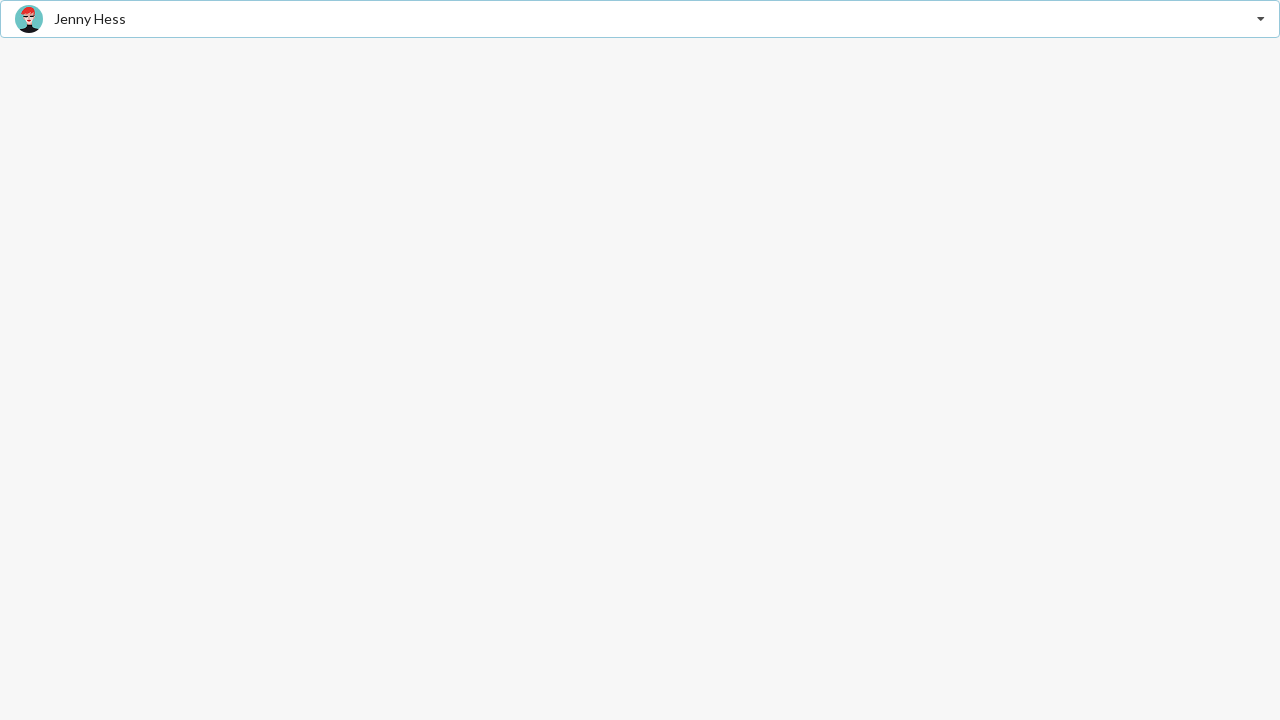

Verified 'Jenny Hess' is displayed as selected option
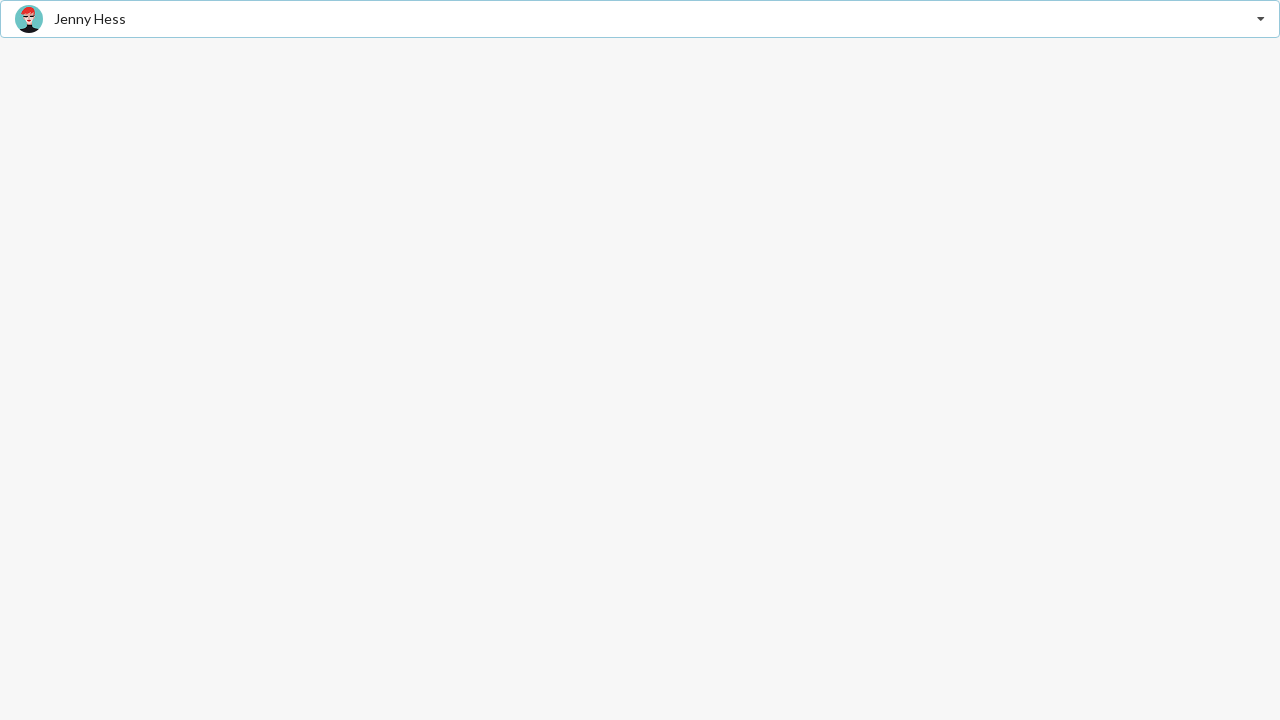

Clicked on dropdown to open options at (640, 19) on div.ui.fluid.selection.dropdown
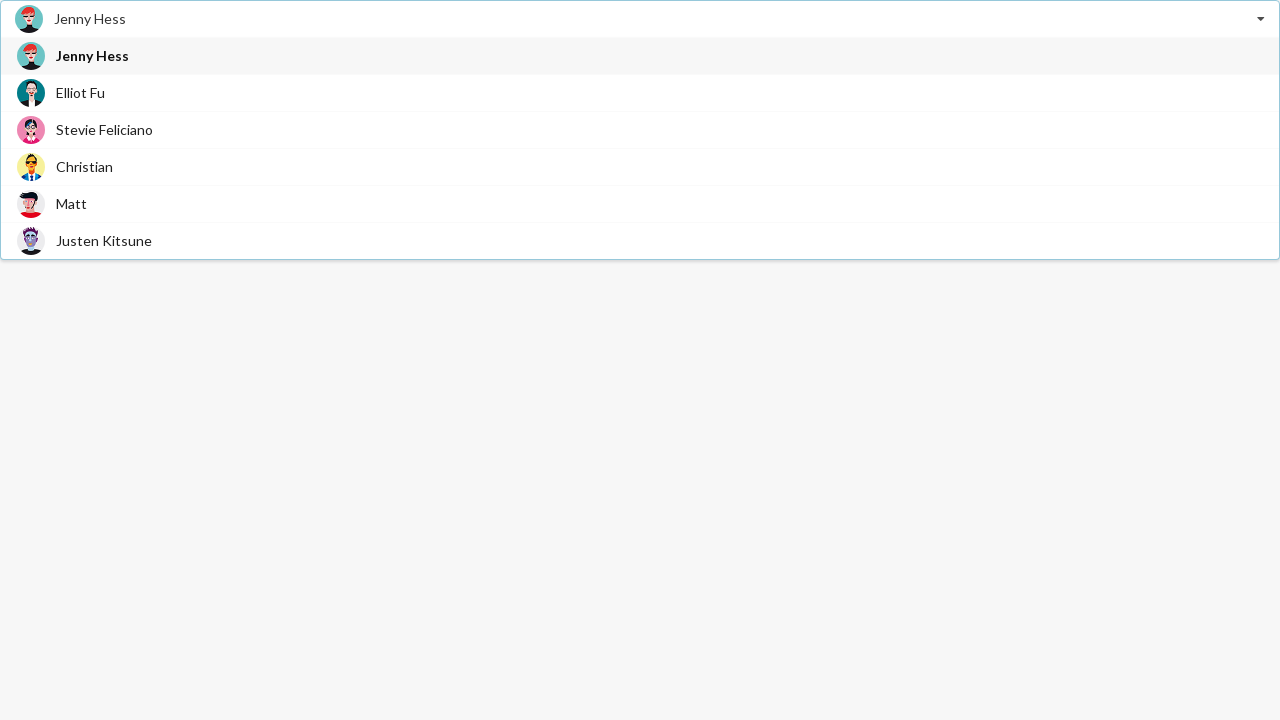

Dropdown menu appeared with options
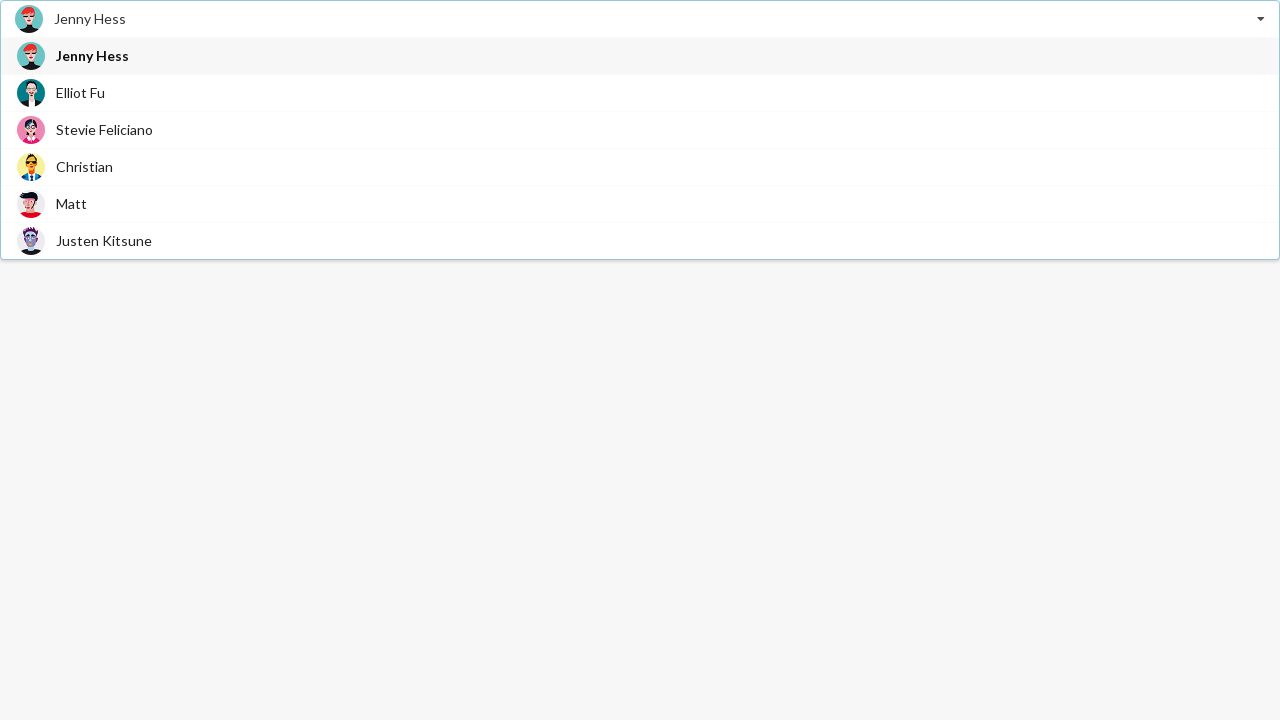

Selected 'Christian' from dropdown at (84, 166) on div.visible.menu.transition span:has-text('Christian')
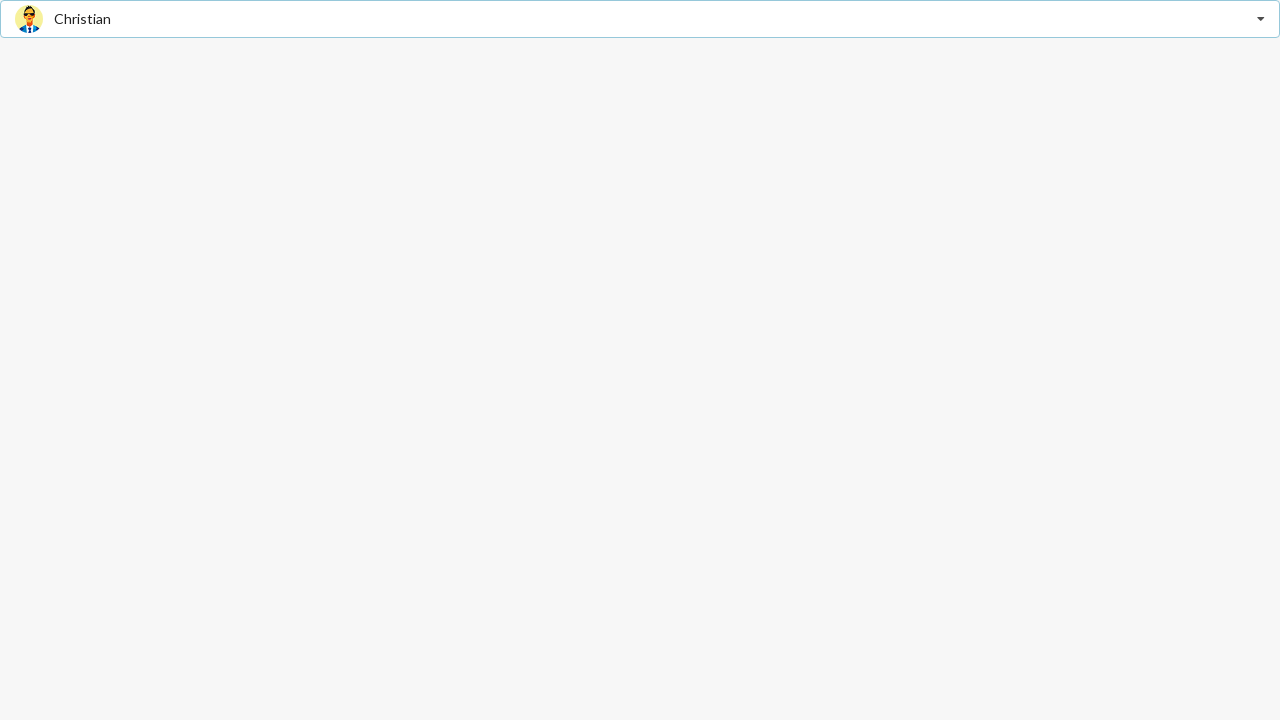

Verified 'Christian' is displayed as selected option
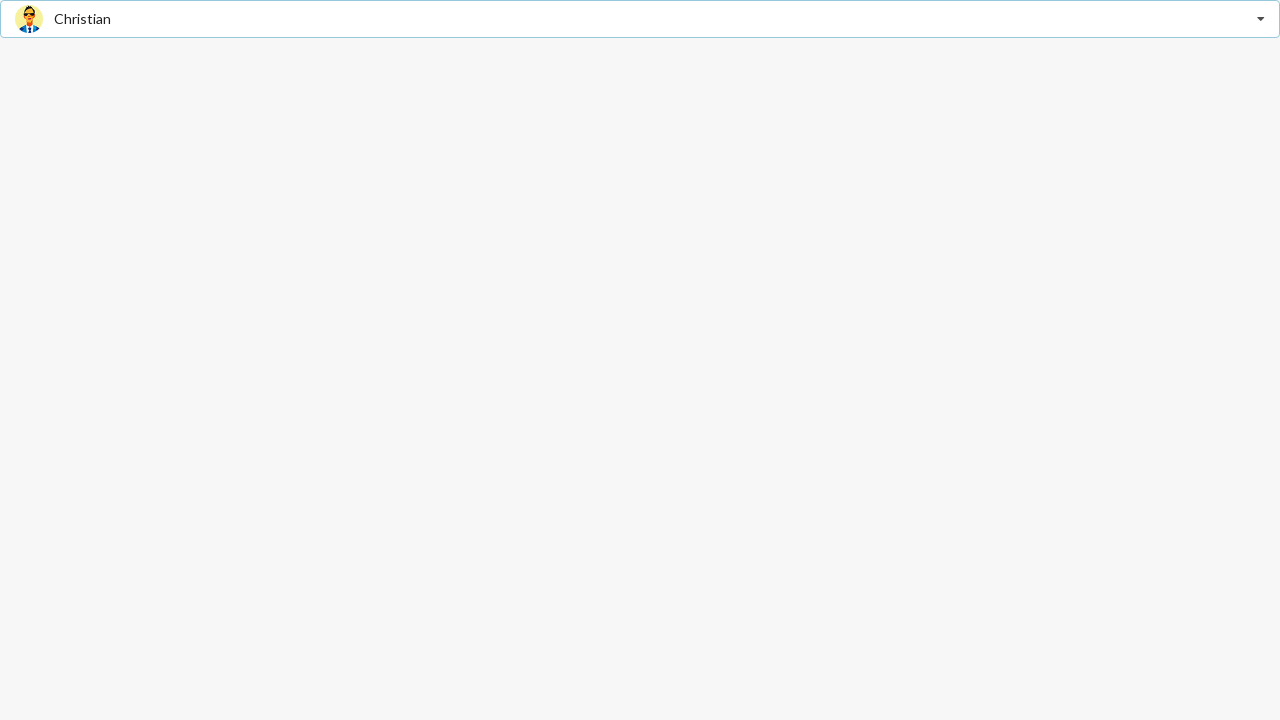

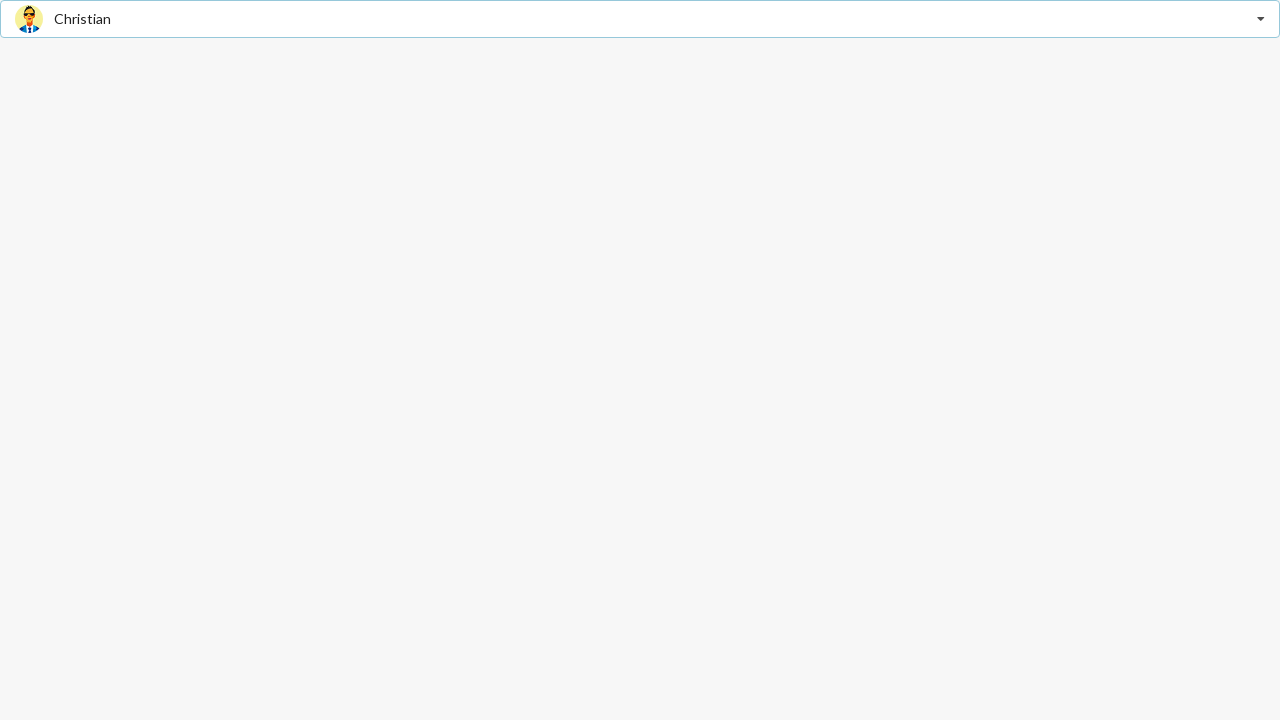